Tests the DemoQA text box form by navigating through Elements section, filling all form fields (name, email, addresses) and submitting the form

Starting URL: https://demoqa.com/

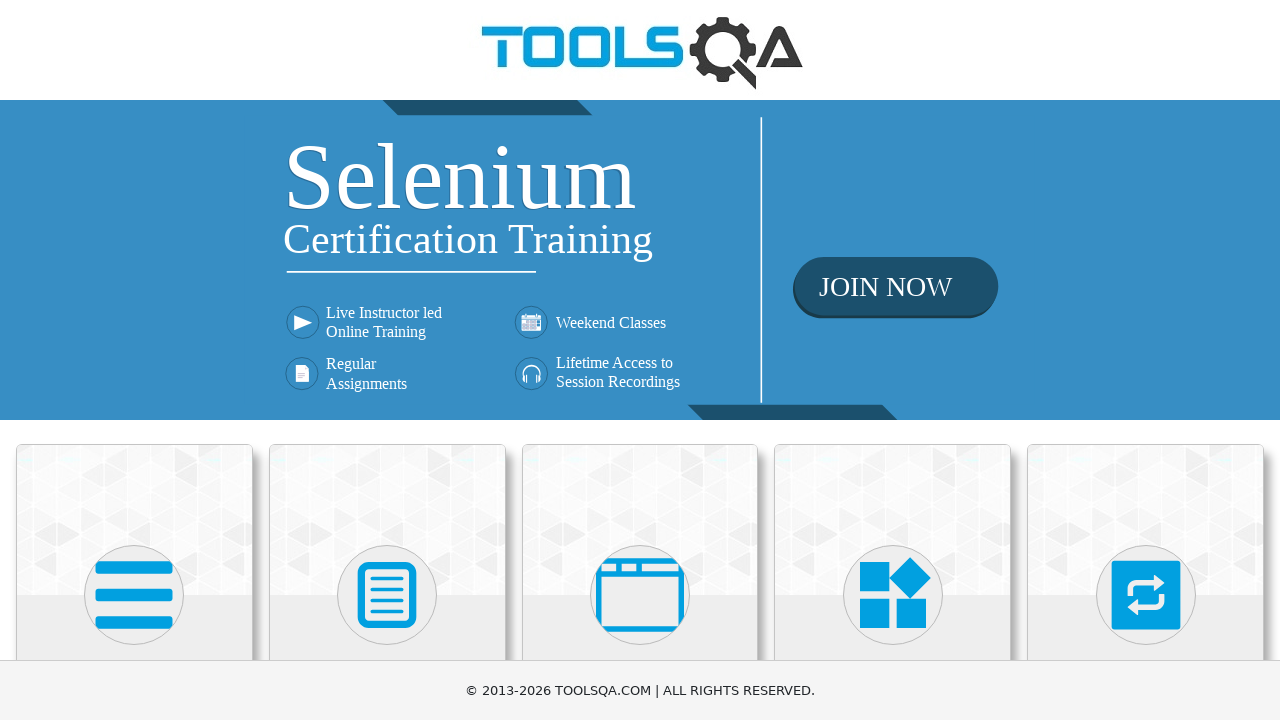

Scrolled page to make Elements card visible
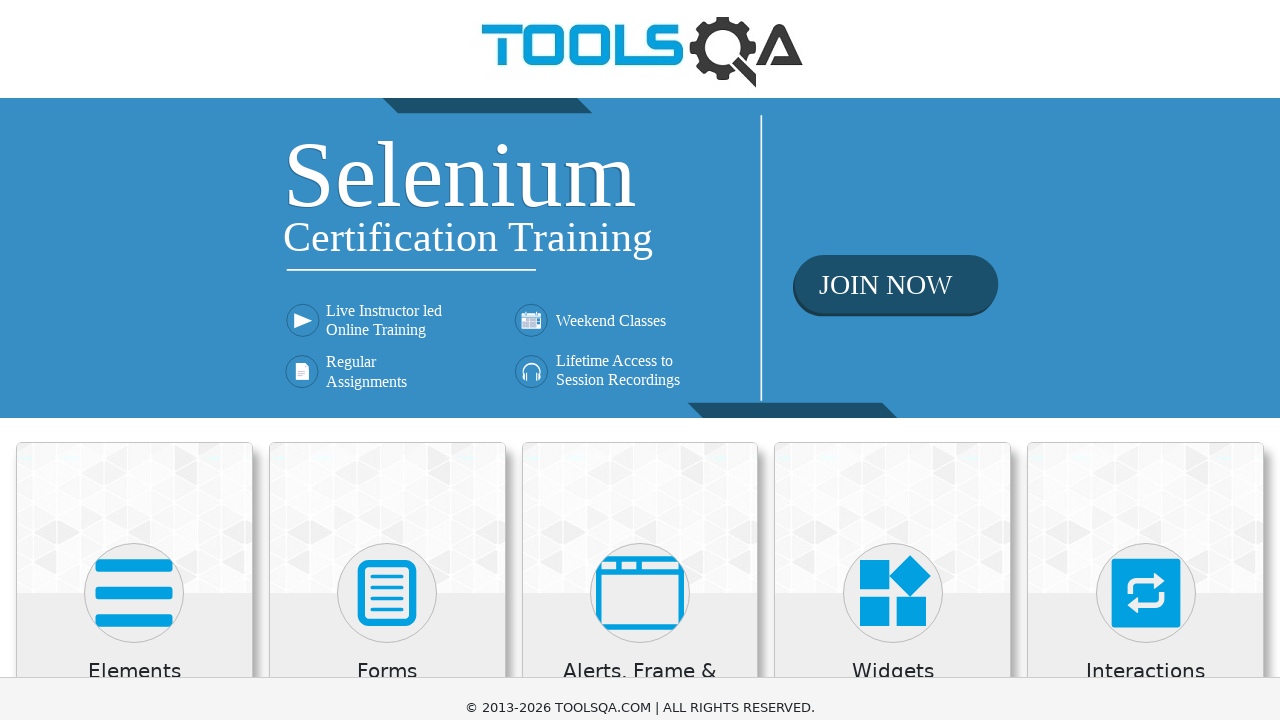

Clicked on Elements card to navigate to Elements section at (134, 520) on .card:has-text('Elements')
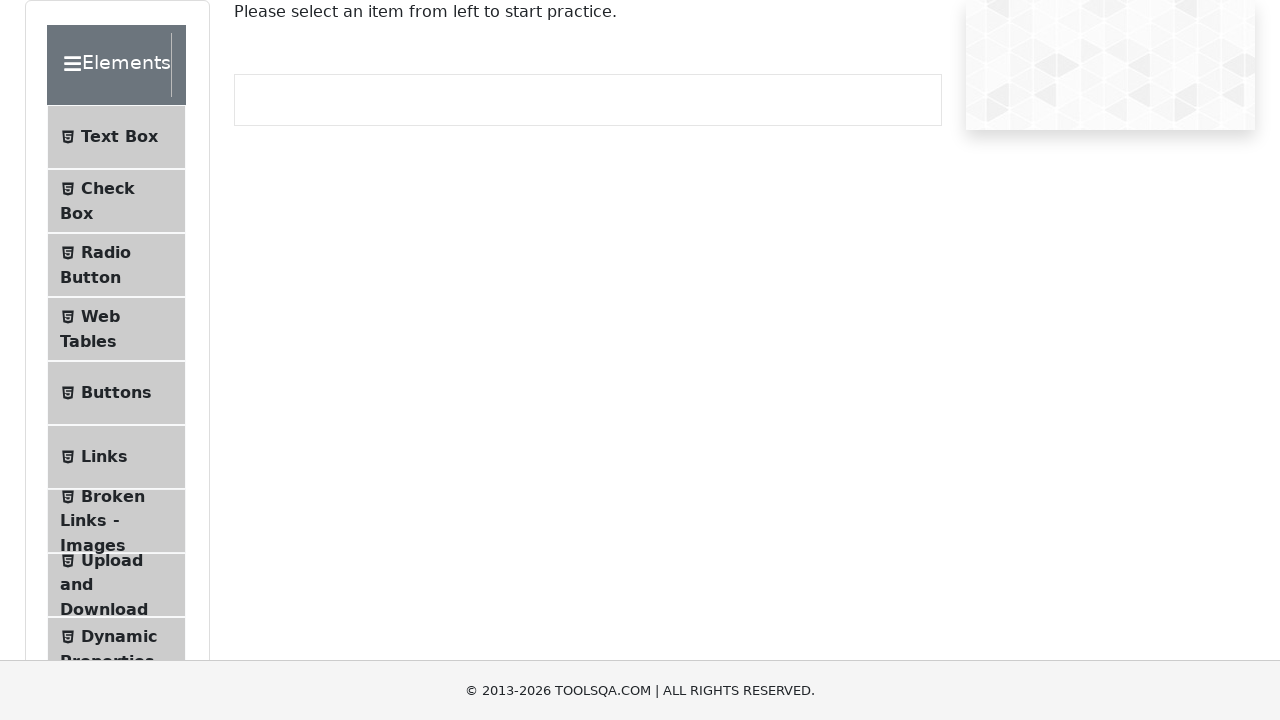

Clicked on Text Box menu item to open the form at (119, 137) on text=Text Box
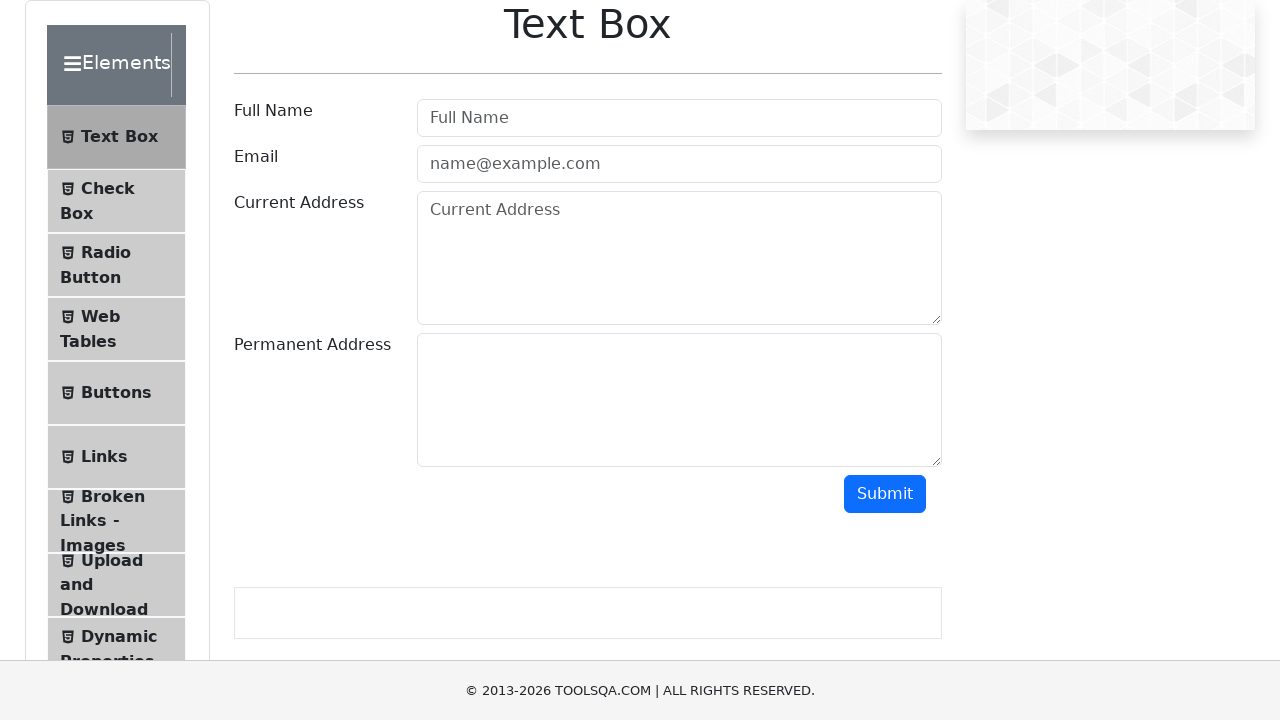

Filled Full Name field with 'Juan Cruz' on #userName
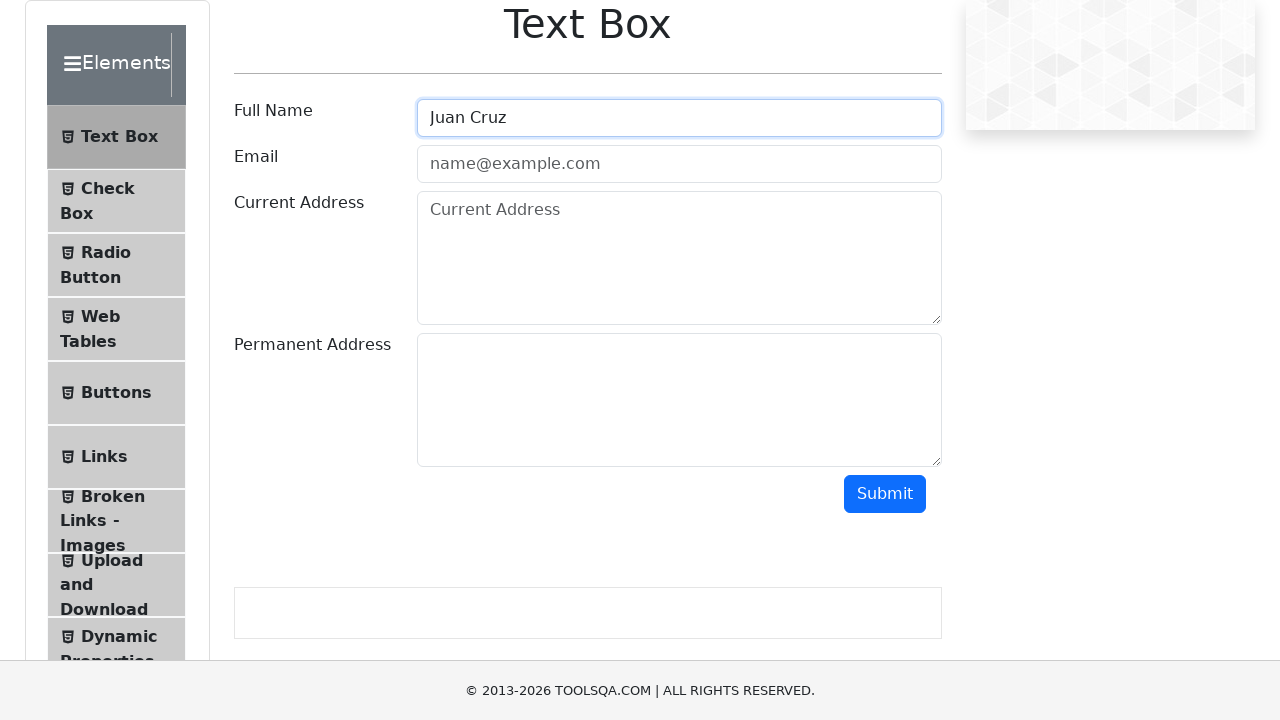

Filled Email field with 'juancmouhape@gmail.com' on #userEmail
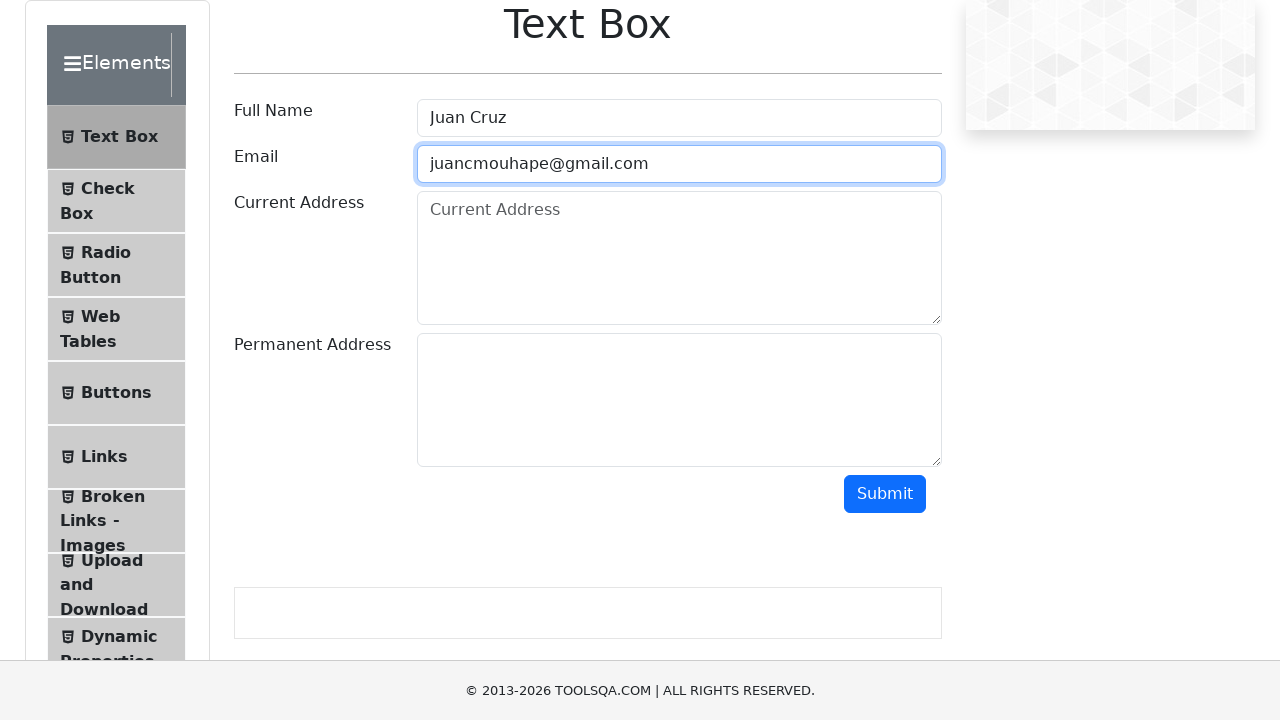

Filled Current Address field with 'direccion_uno' on #currentAddress
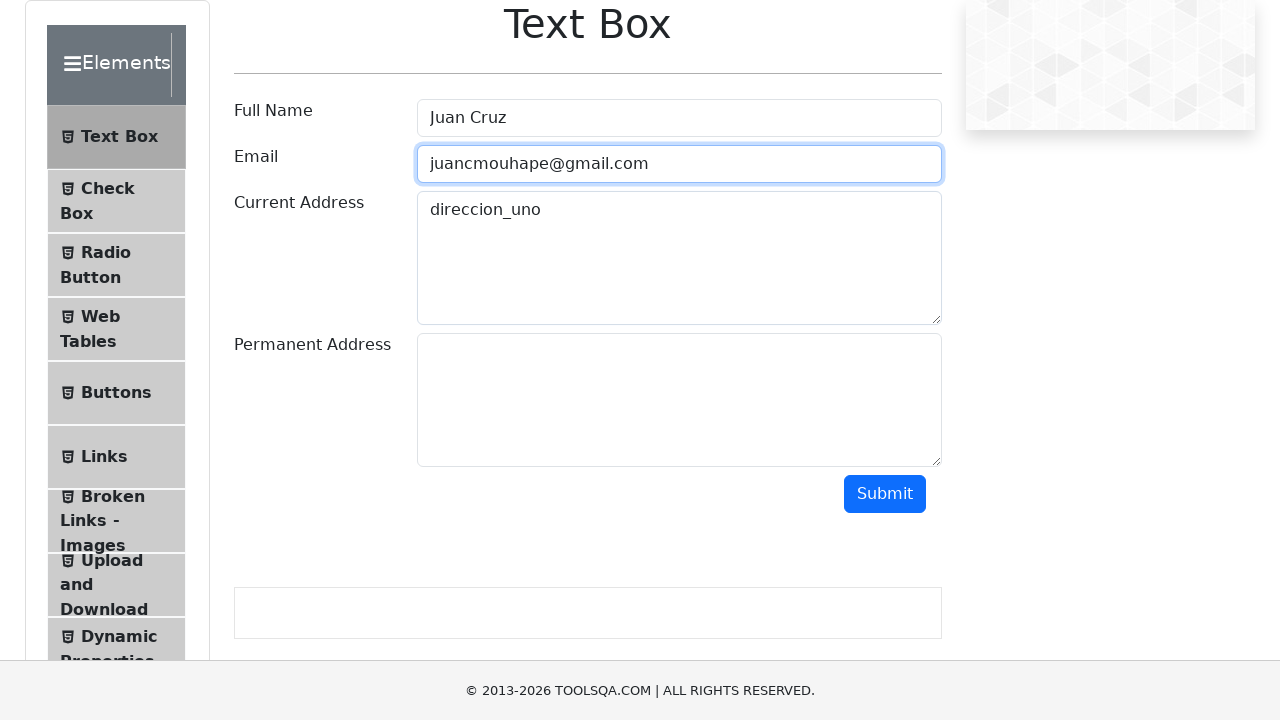

Filled Permanent Address field with 'direccion_dos' on #permanentAddress
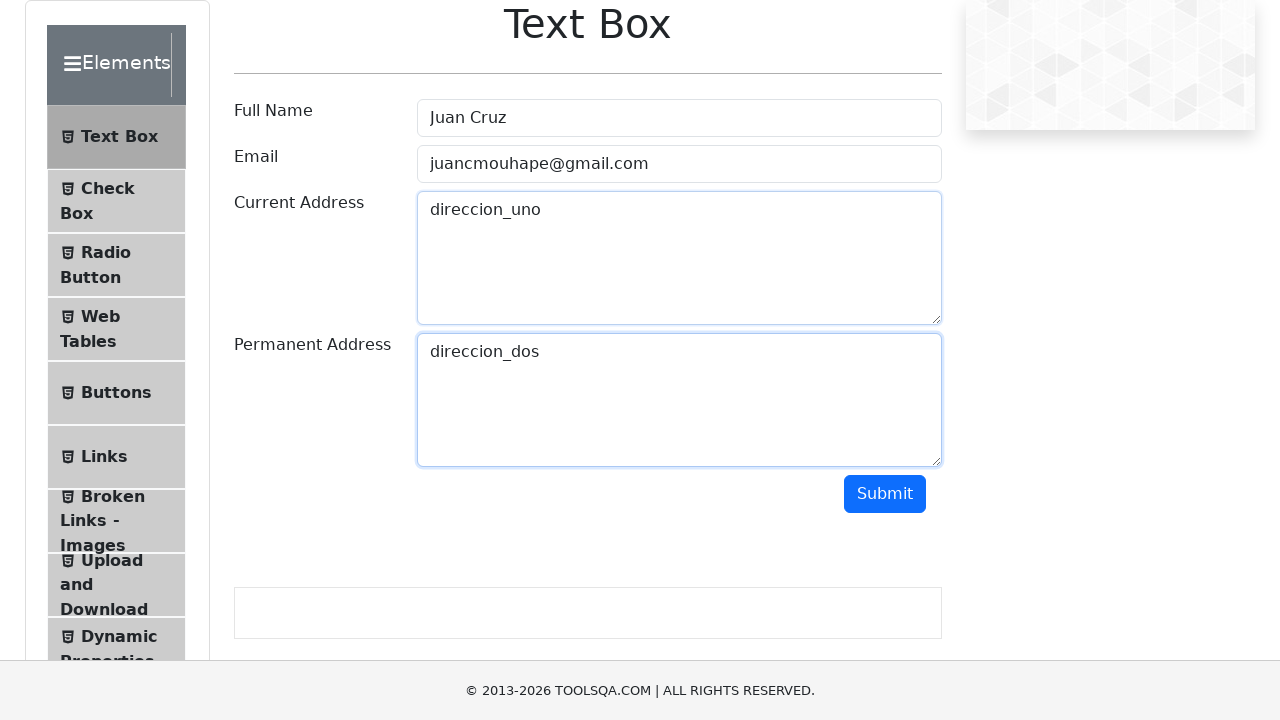

Scrolled page down to make Submit button visible
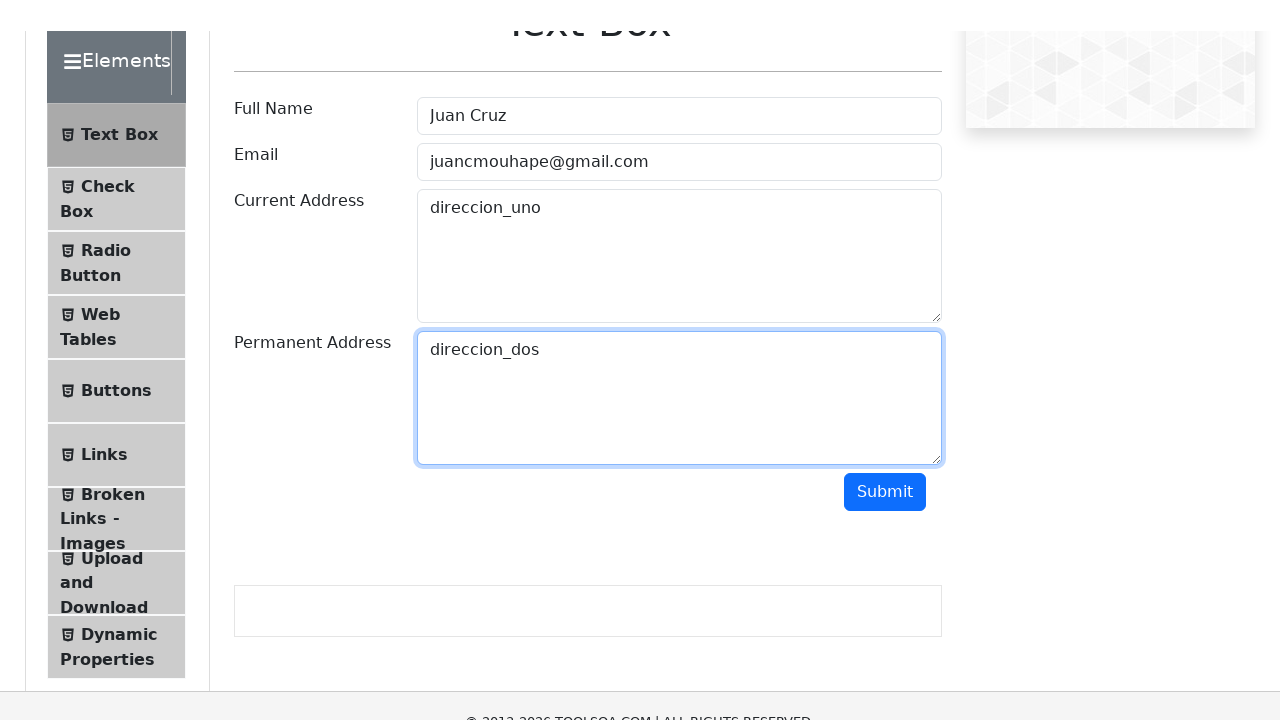

Clicked Submit button to submit the form at (885, 378) on #submit
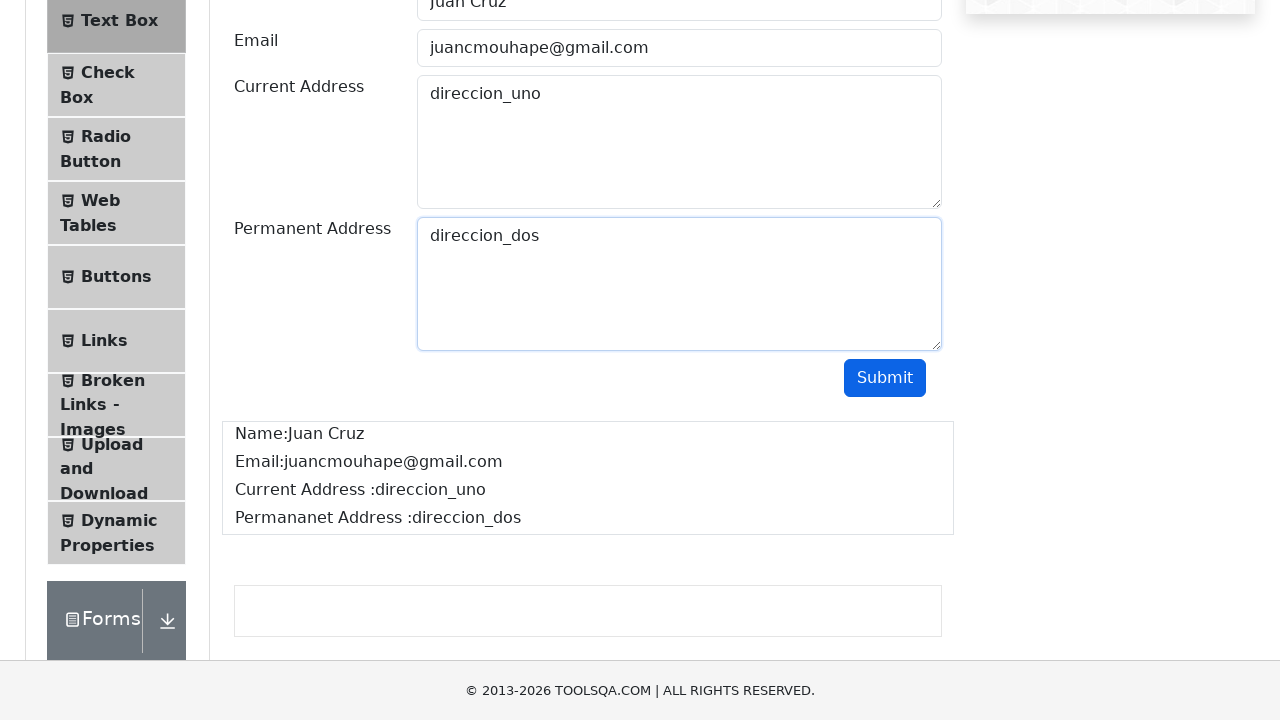

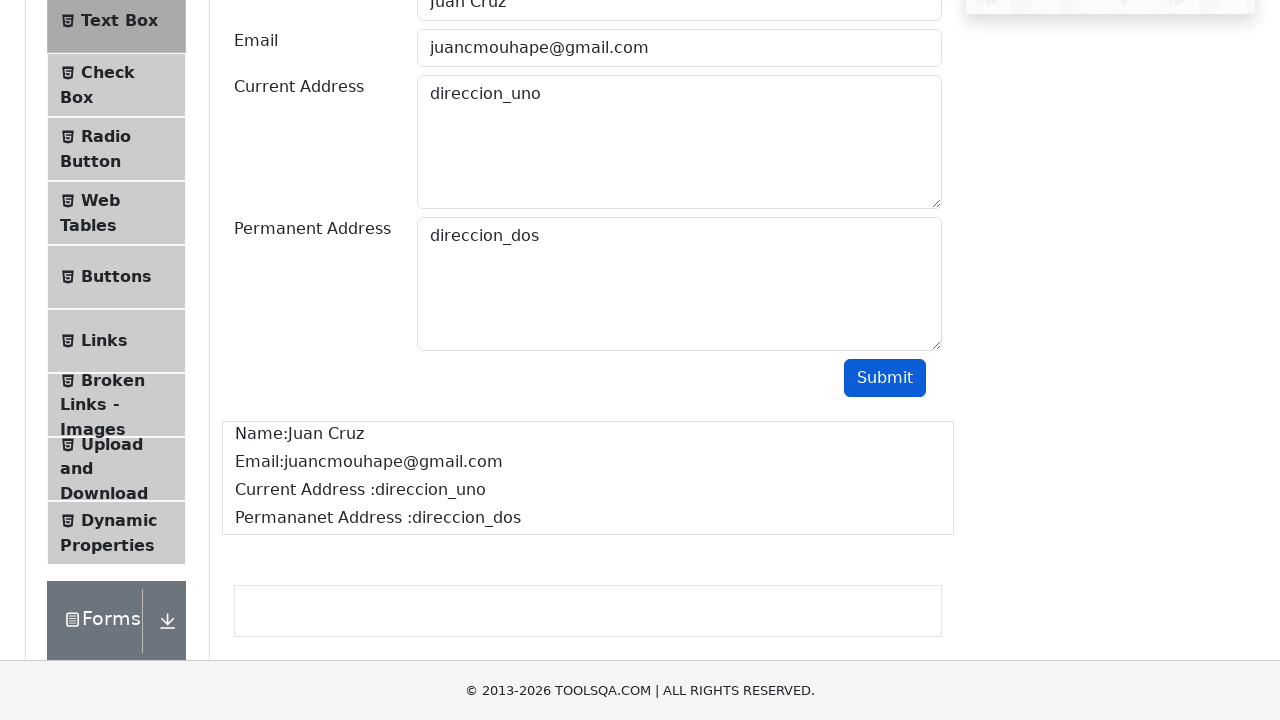